Tests editing a todo item by double-clicking, filling new text, and pressing Enter

Starting URL: https://demo.playwright.dev/todomvc

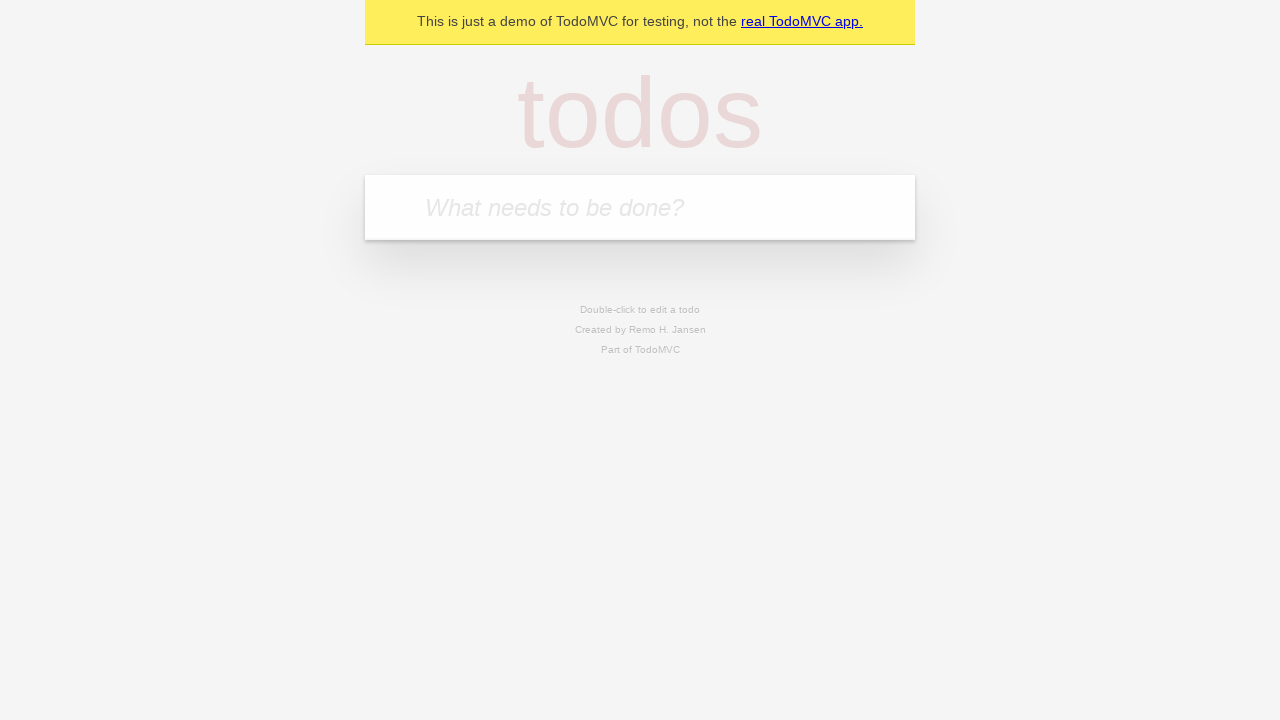

Filled todo input with 'buy some cheese' on internal:attr=[placeholder="What needs to be done?"i]
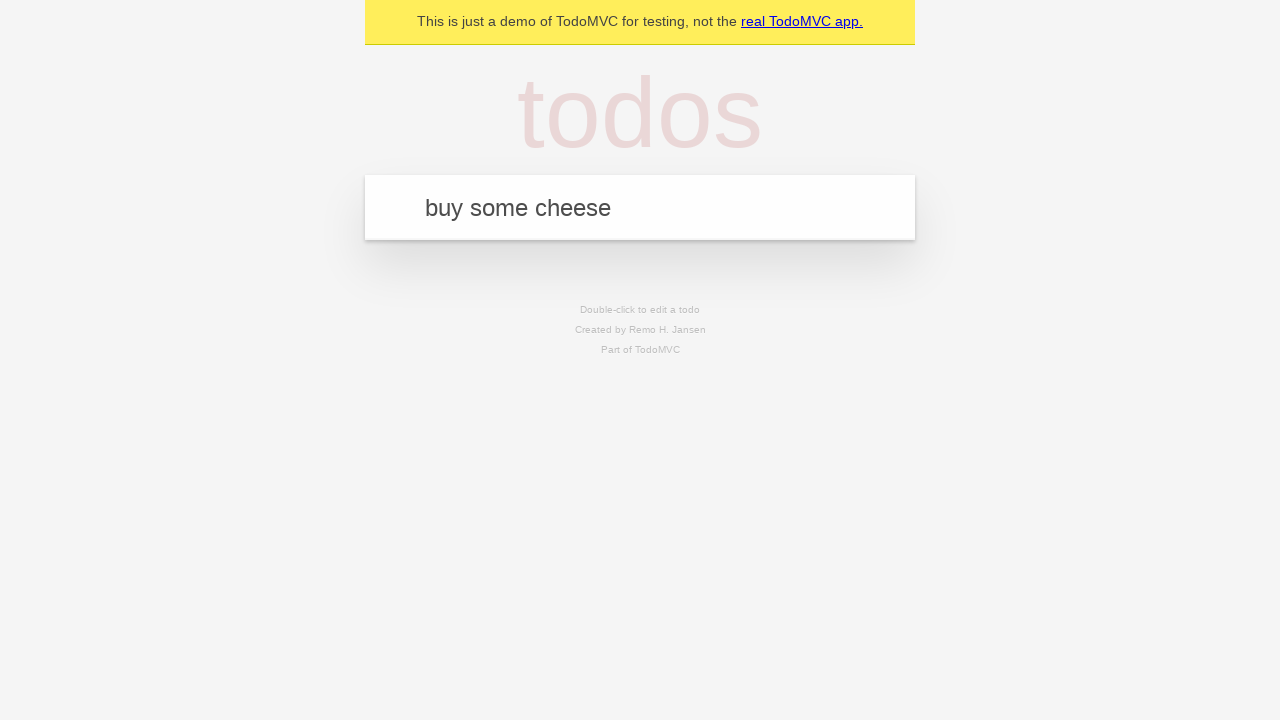

Pressed Enter to create todo 'buy some cheese' on internal:attr=[placeholder="What needs to be done?"i]
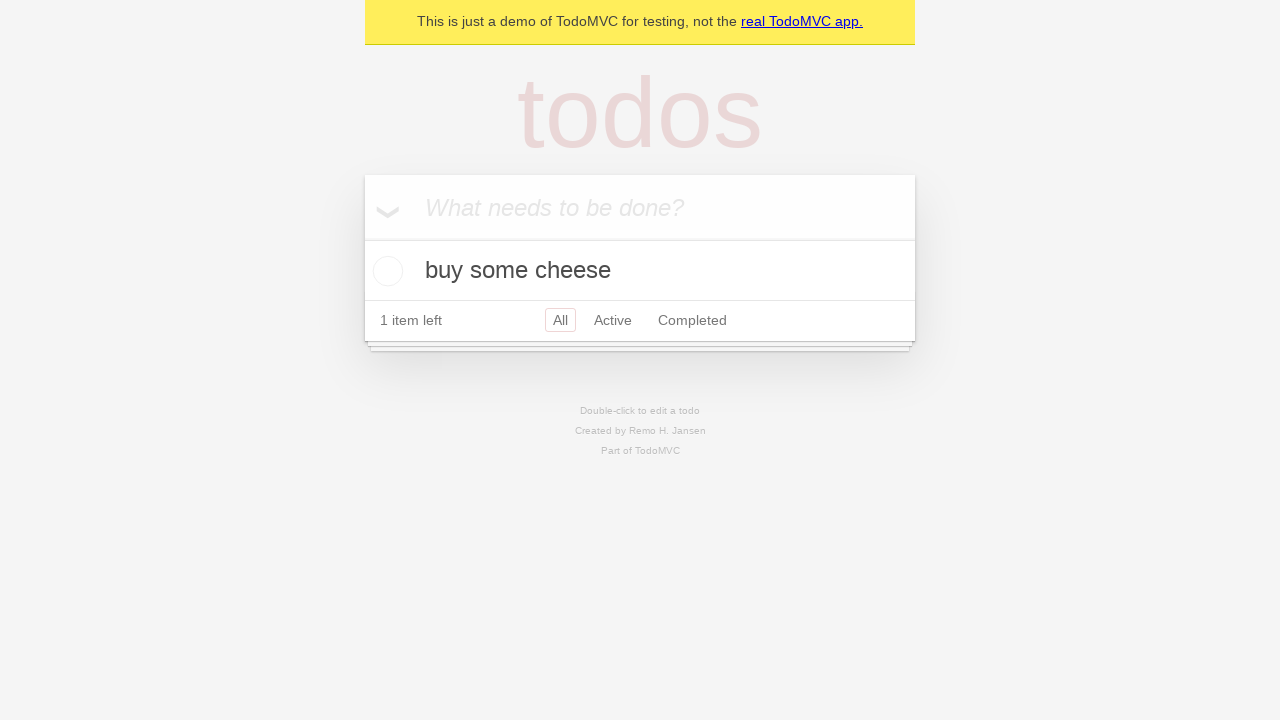

Filled todo input with 'feed the cat' on internal:attr=[placeholder="What needs to be done?"i]
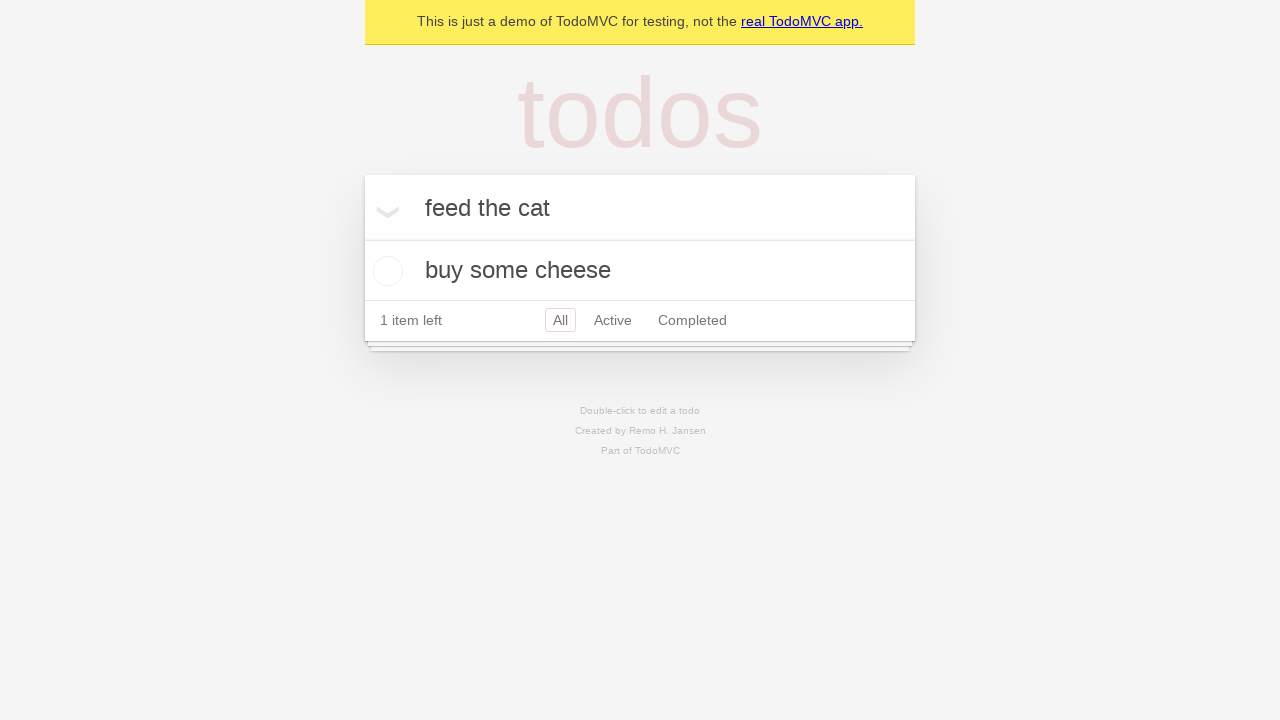

Pressed Enter to create todo 'feed the cat' on internal:attr=[placeholder="What needs to be done?"i]
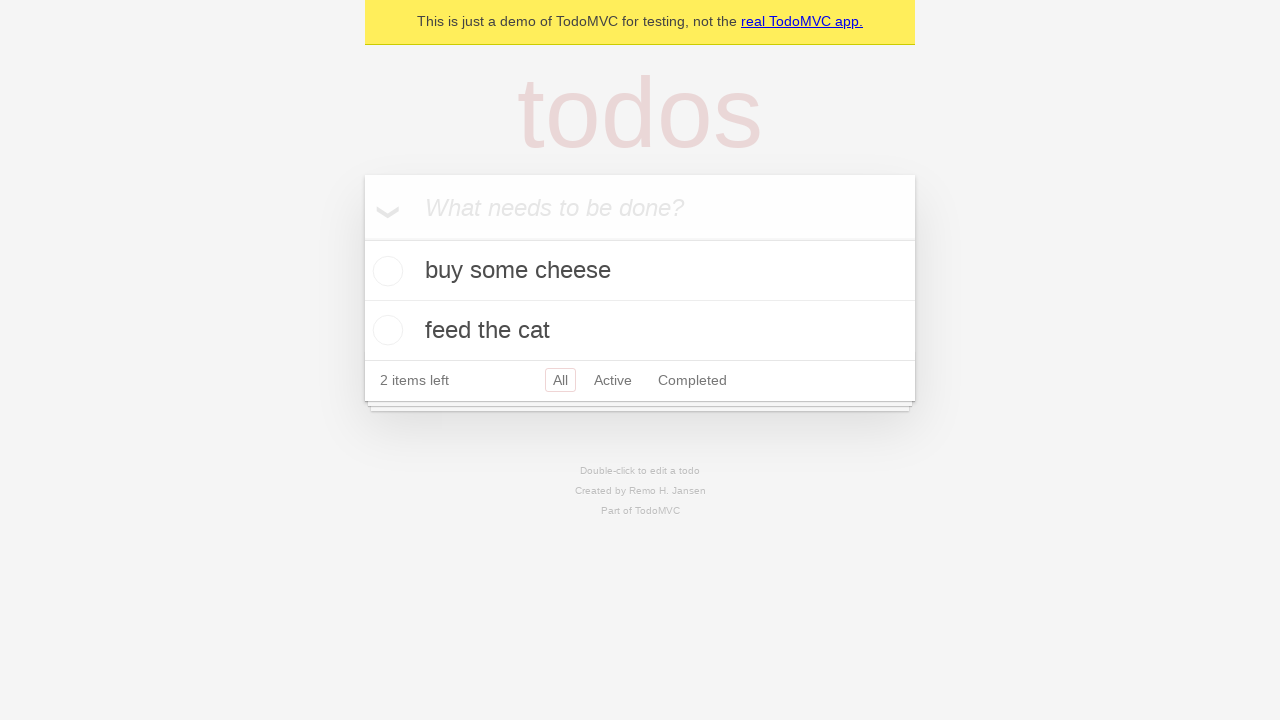

Filled todo input with 'book a doctors appointment' on internal:attr=[placeholder="What needs to be done?"i]
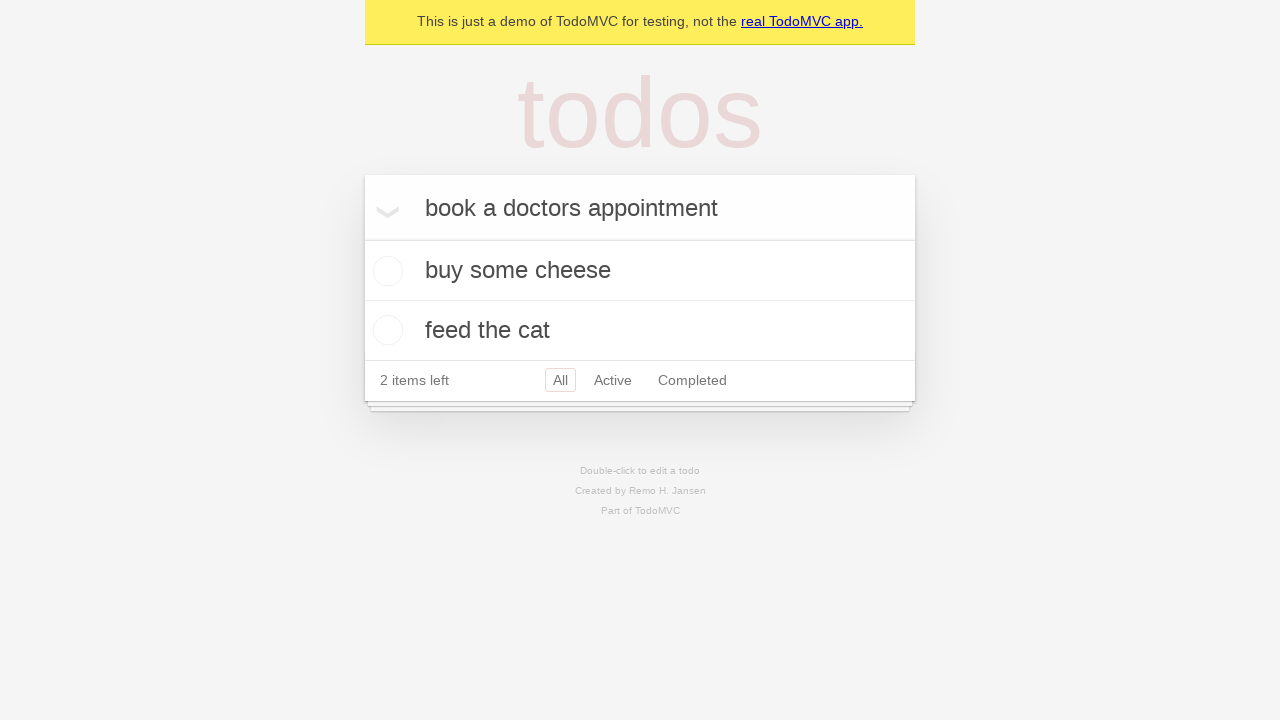

Pressed Enter to create todo 'book a doctors appointment' on internal:attr=[placeholder="What needs to be done?"i]
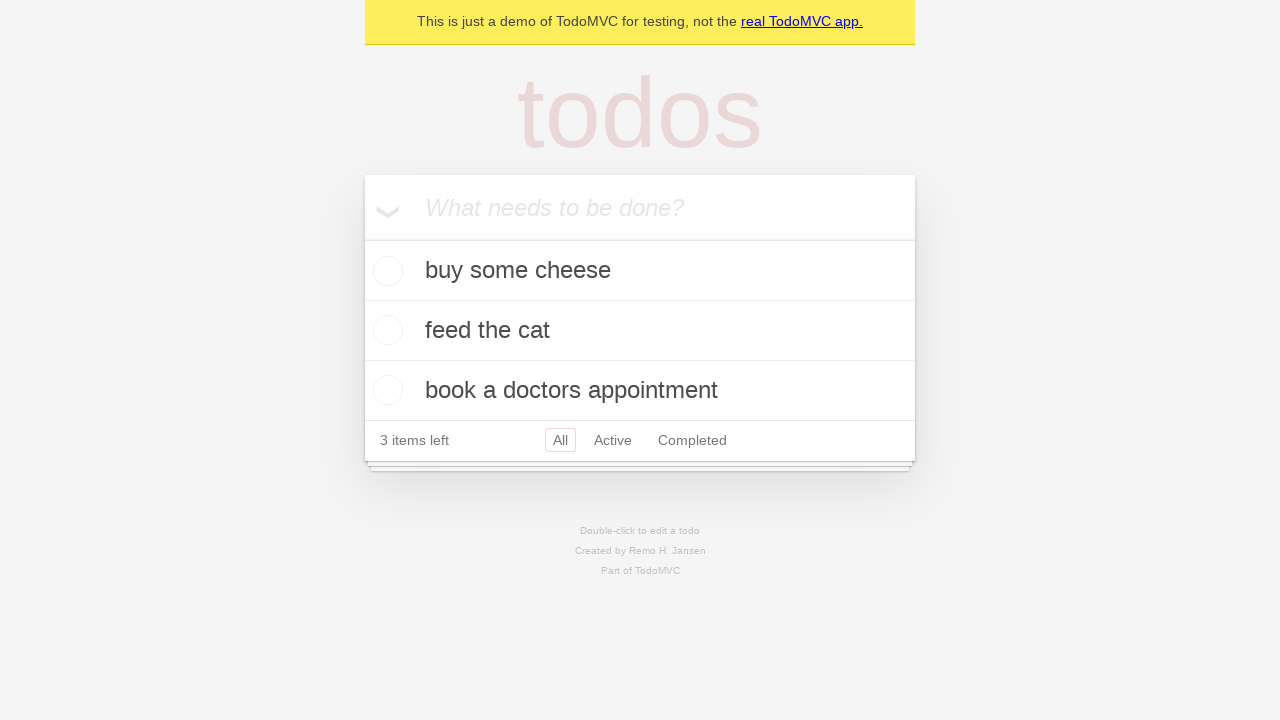

Waited for third todo item to be created
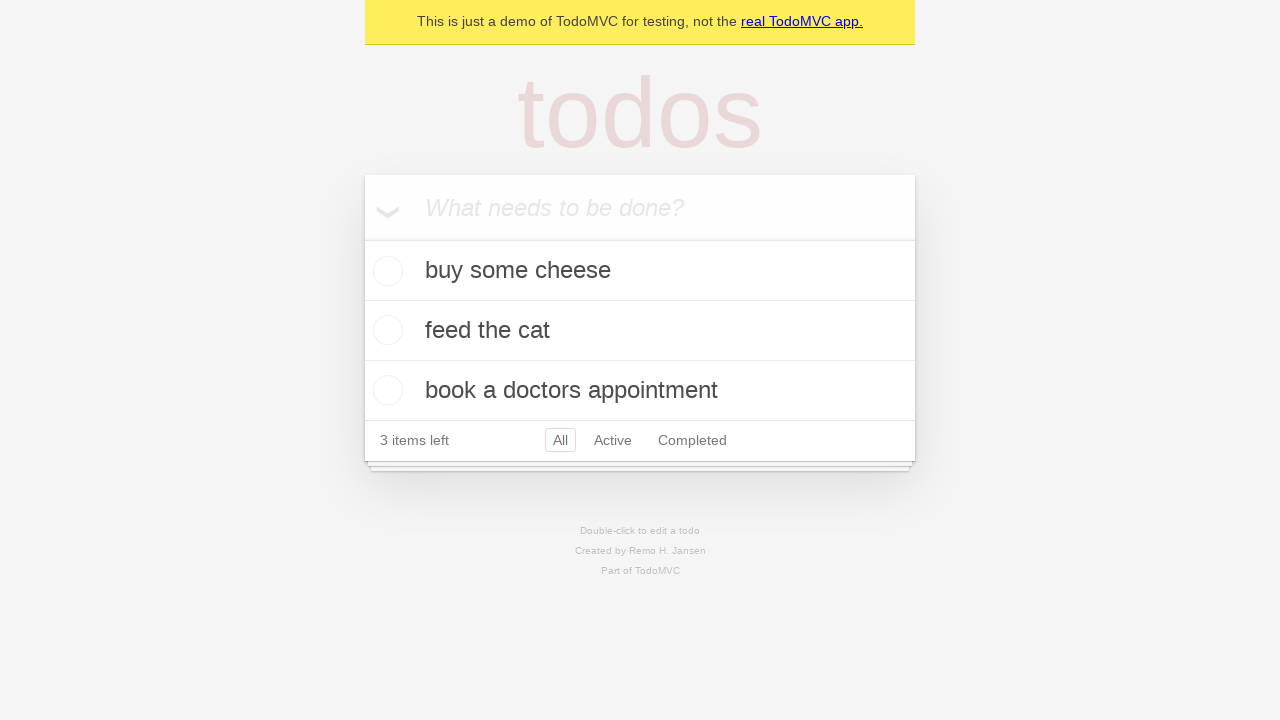

Double-clicked second todo item to enter edit mode at (640, 331) on internal:testid=[data-testid="todo-item"s] >> nth=1
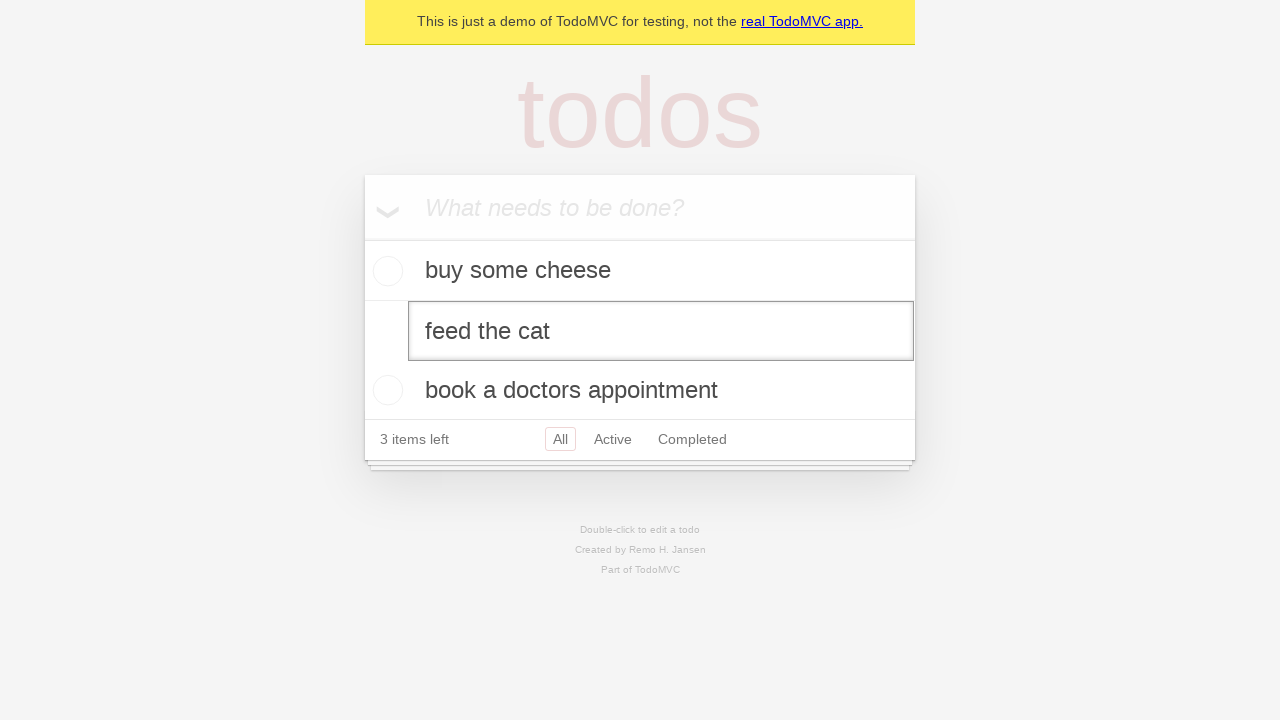

Filled edit textbox with 'buy some sausages' on internal:testid=[data-testid="todo-item"s] >> nth=1 >> internal:role=textbox[nam
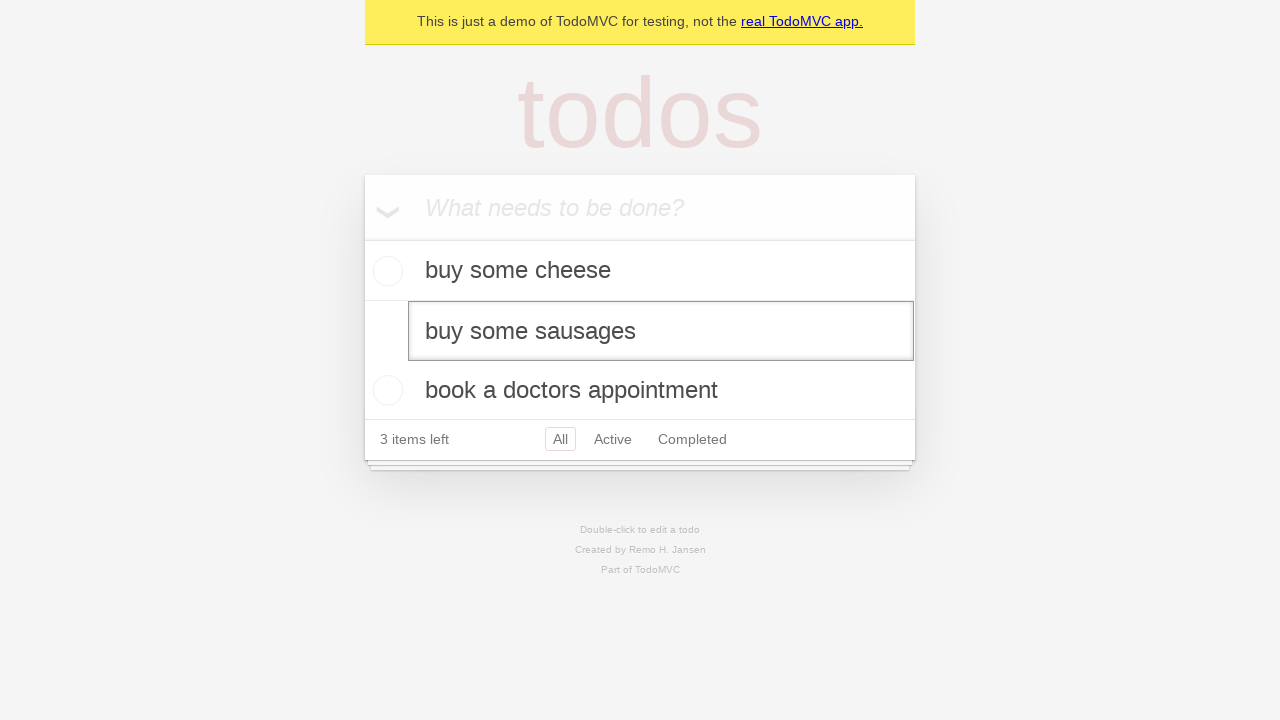

Pressed Enter to save edited todo text on internal:testid=[data-testid="todo-item"s] >> nth=1 >> internal:role=textbox[nam
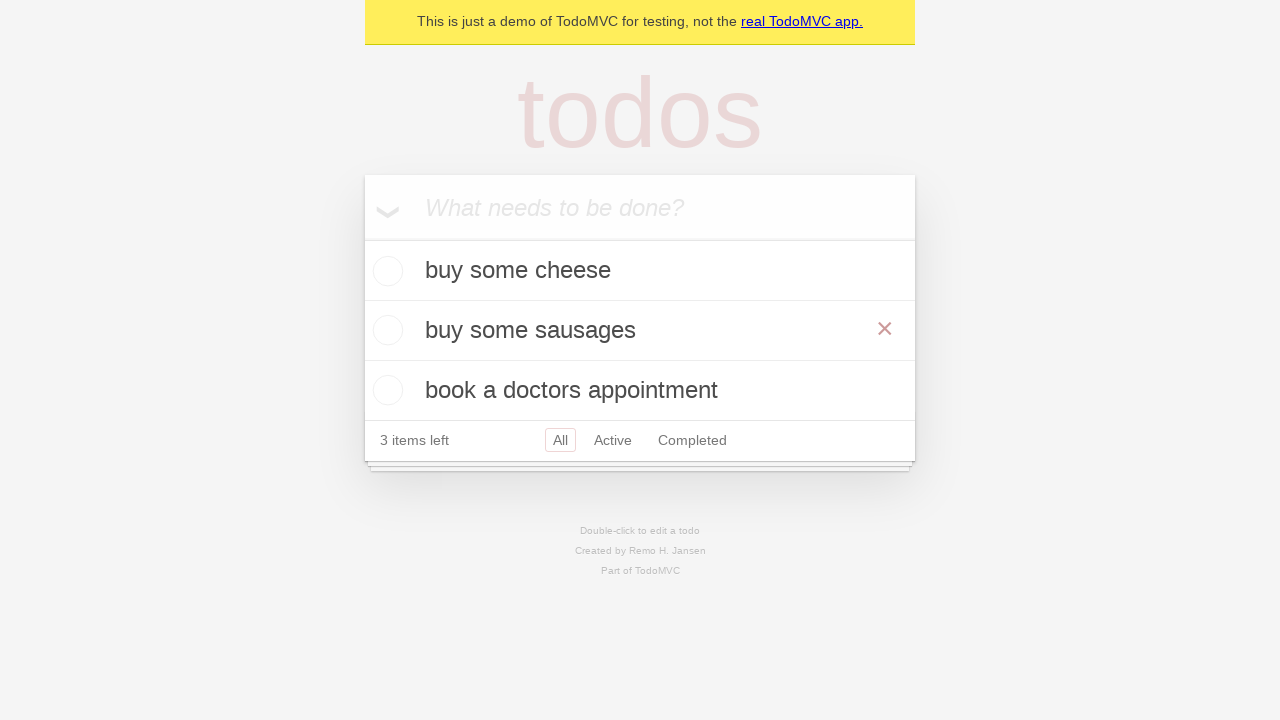

Waited for edit to complete
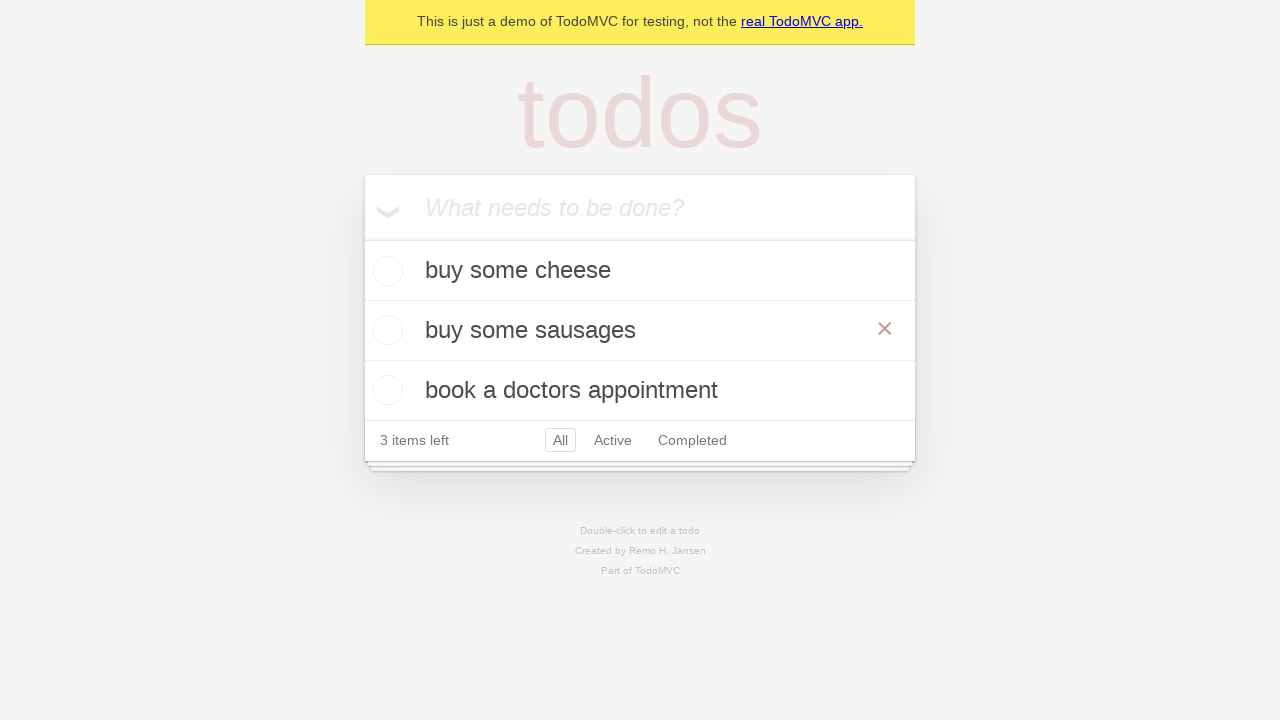

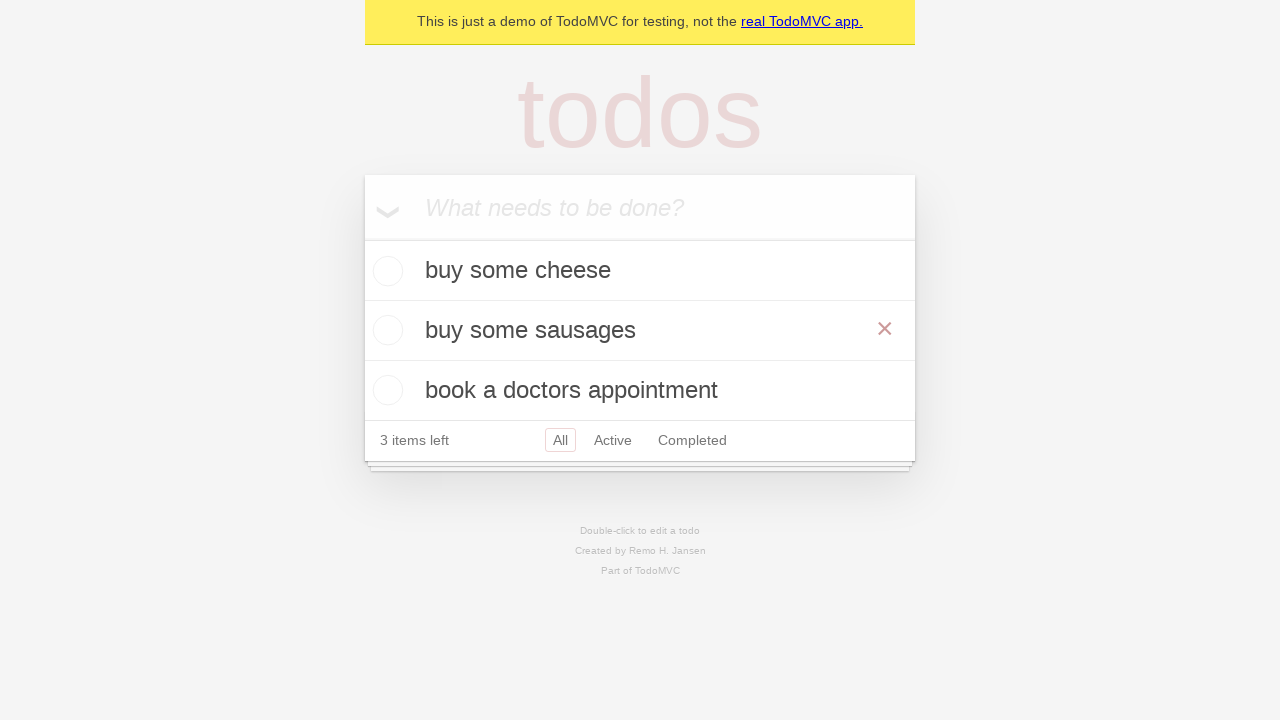